Tests hover functionality by hovering over the "Moda" (Fashion) menu item on Hepsiburada website

Starting URL: https://www.hepsiburada.com/

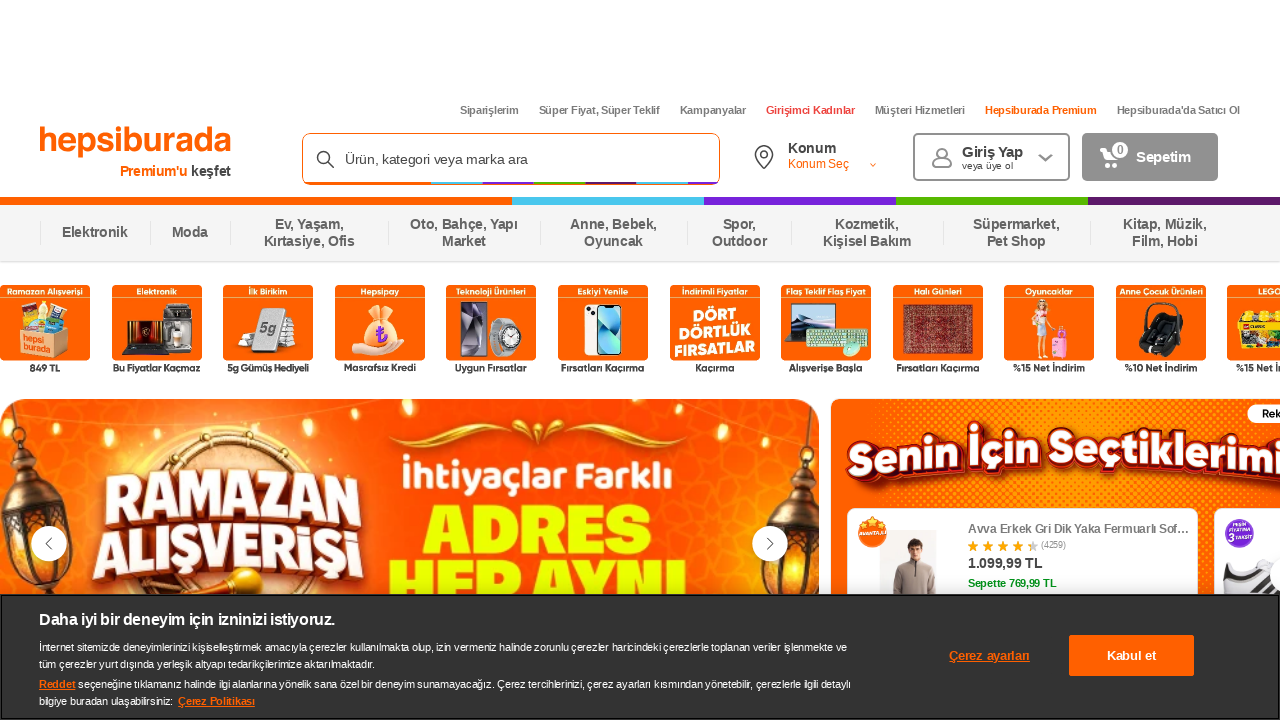

Waited for page to load with networkidle state
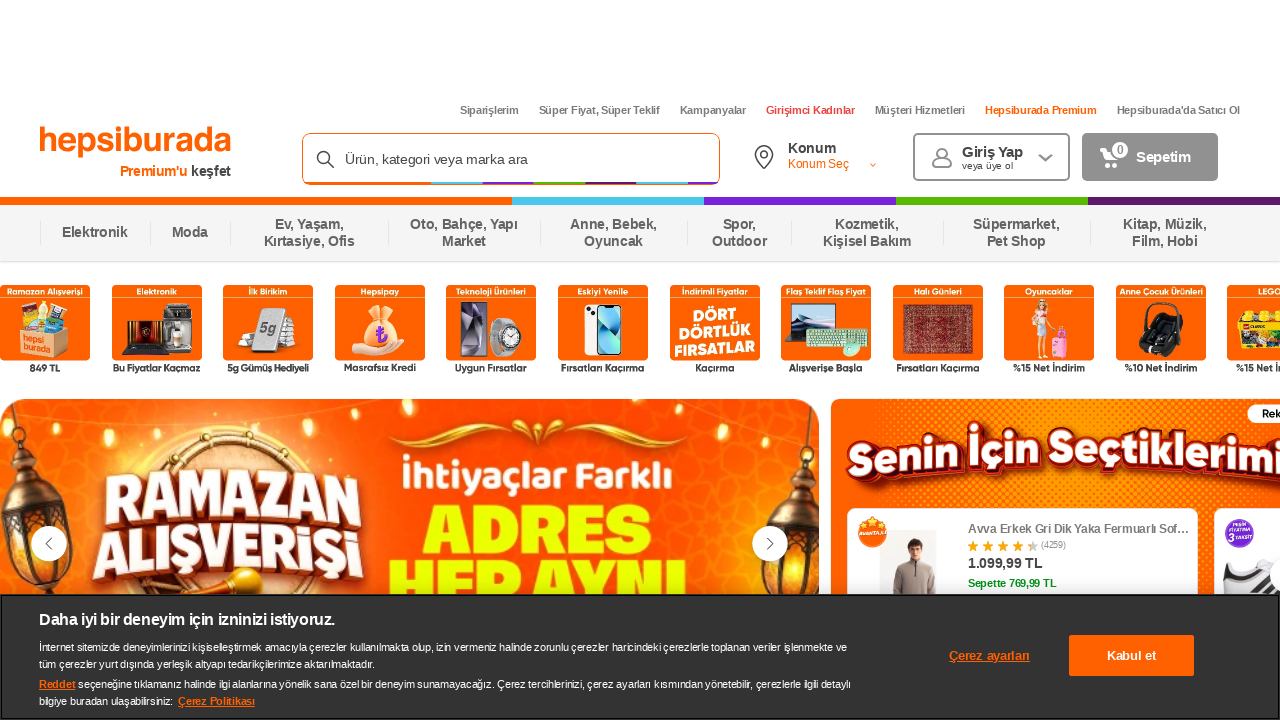

Located the 'Moda' (Fashion) menu item
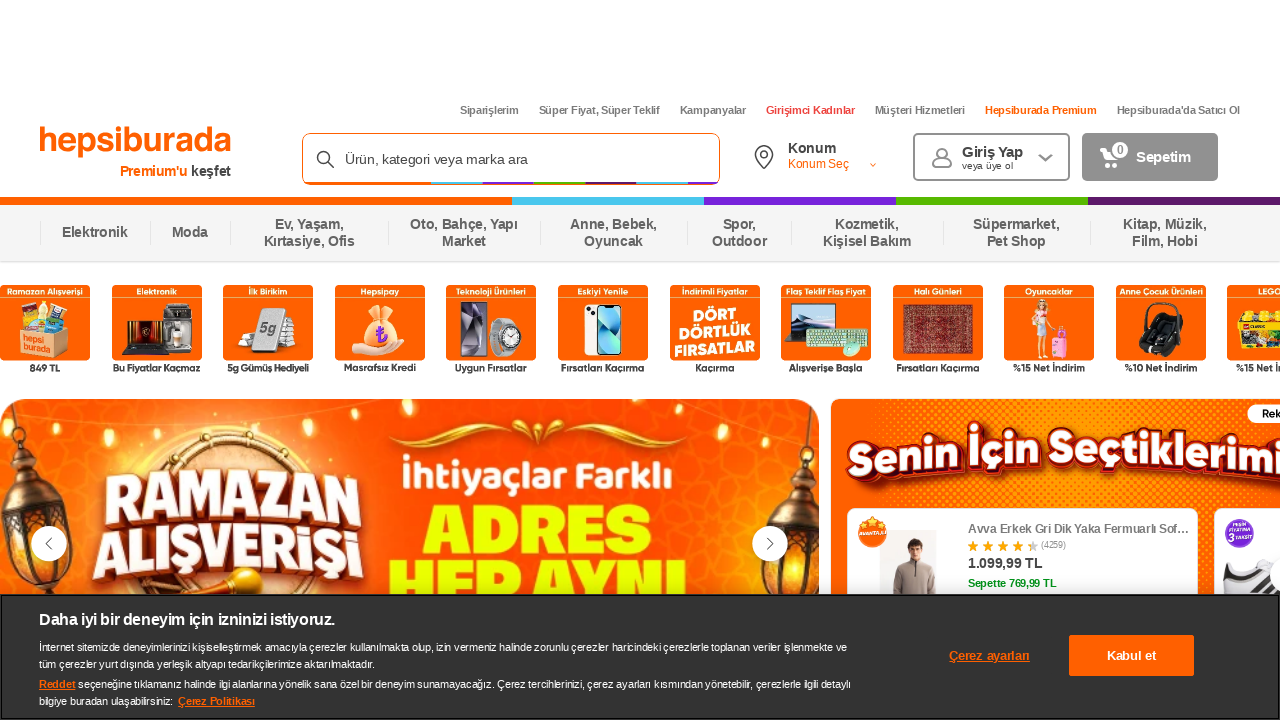

Hovered over the 'Moda' menu item at (190, 233) on xpath=//span[text()='Moda']
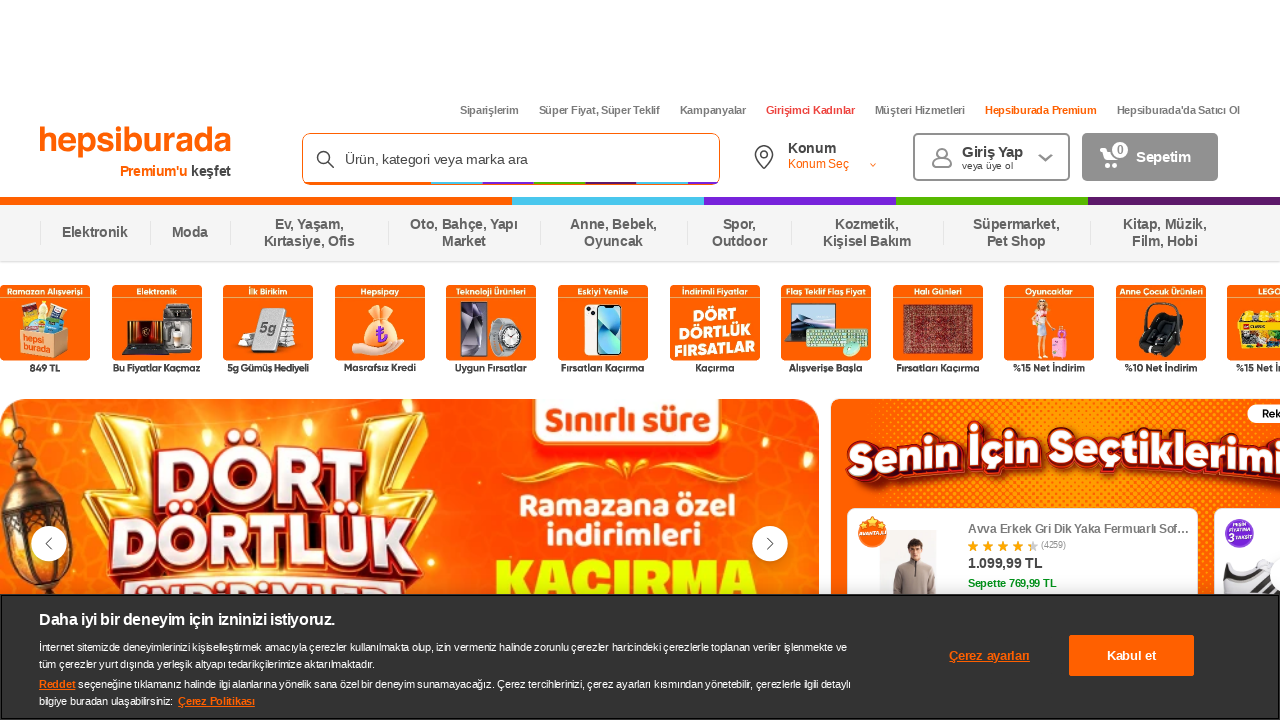

Waited 2 seconds to observe hover effect
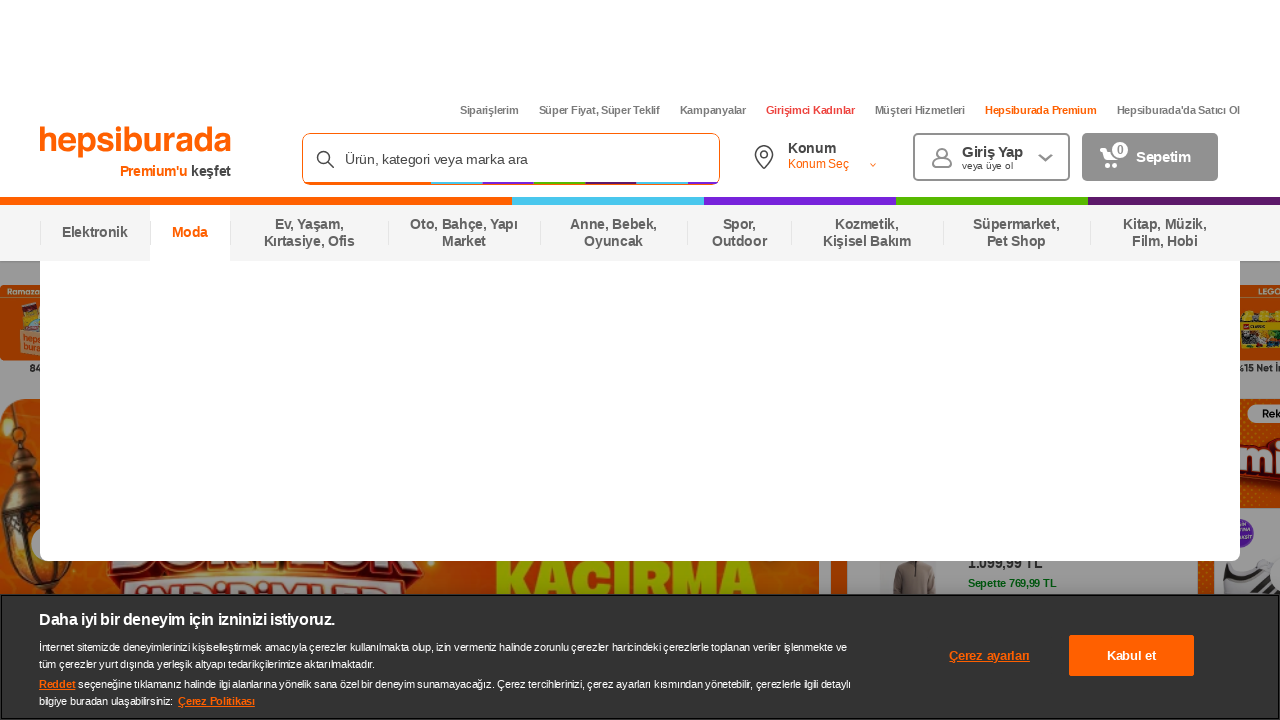

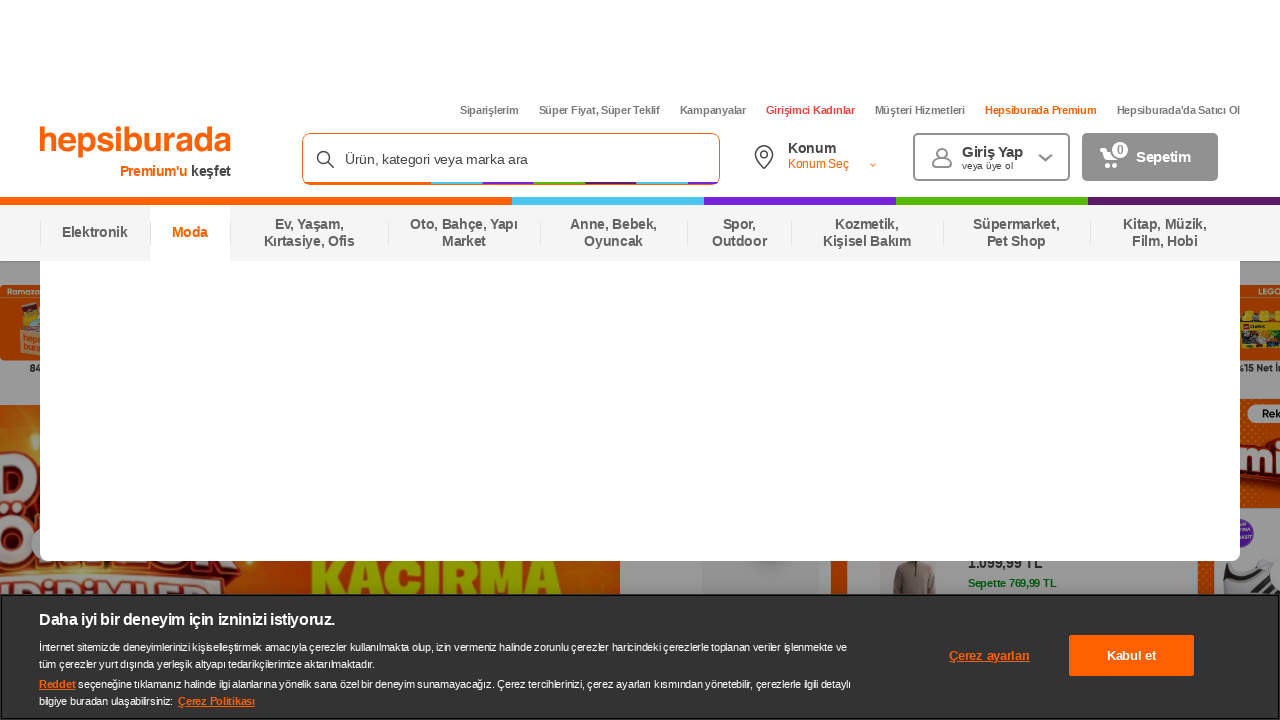